Tests a registration form by filling in personal details including name, address, email, phone number, selecting gender, languages, skills, country, and birth year on a demo automation testing website.

Starting URL: https://demo.automationtesting.in/

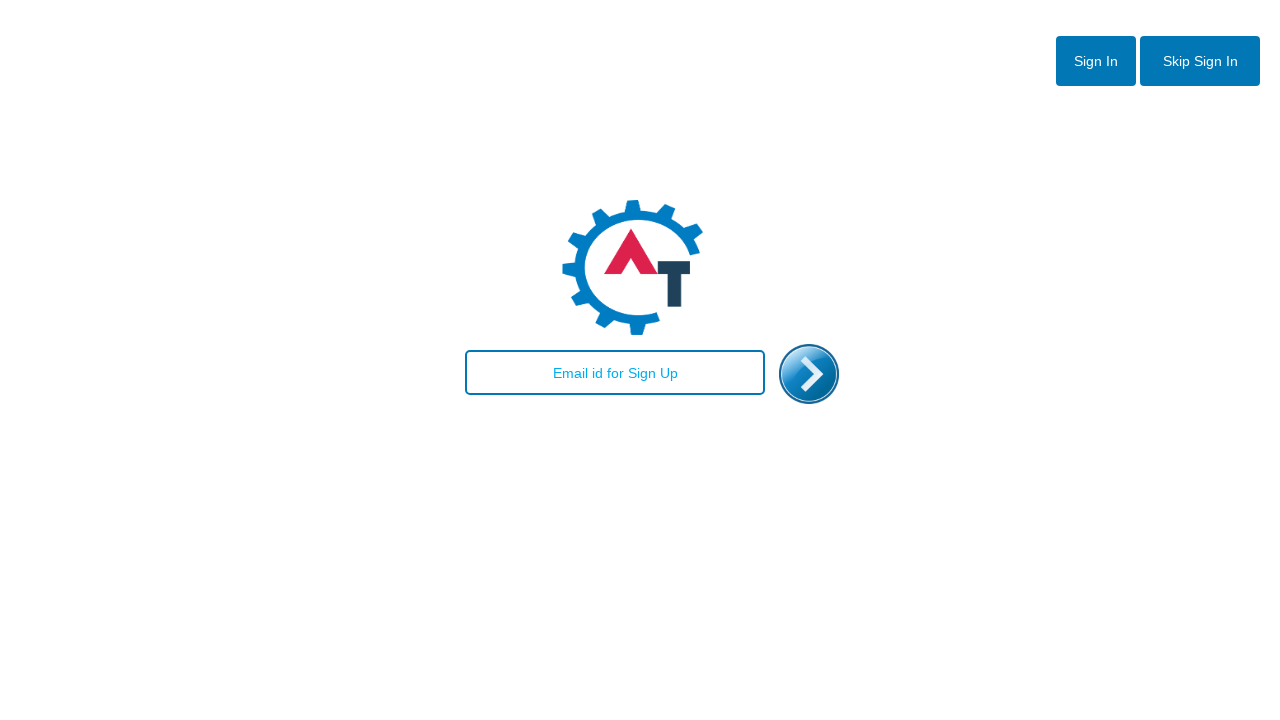

Filled email field with 'testuser2024@example.com' on landing page on #email
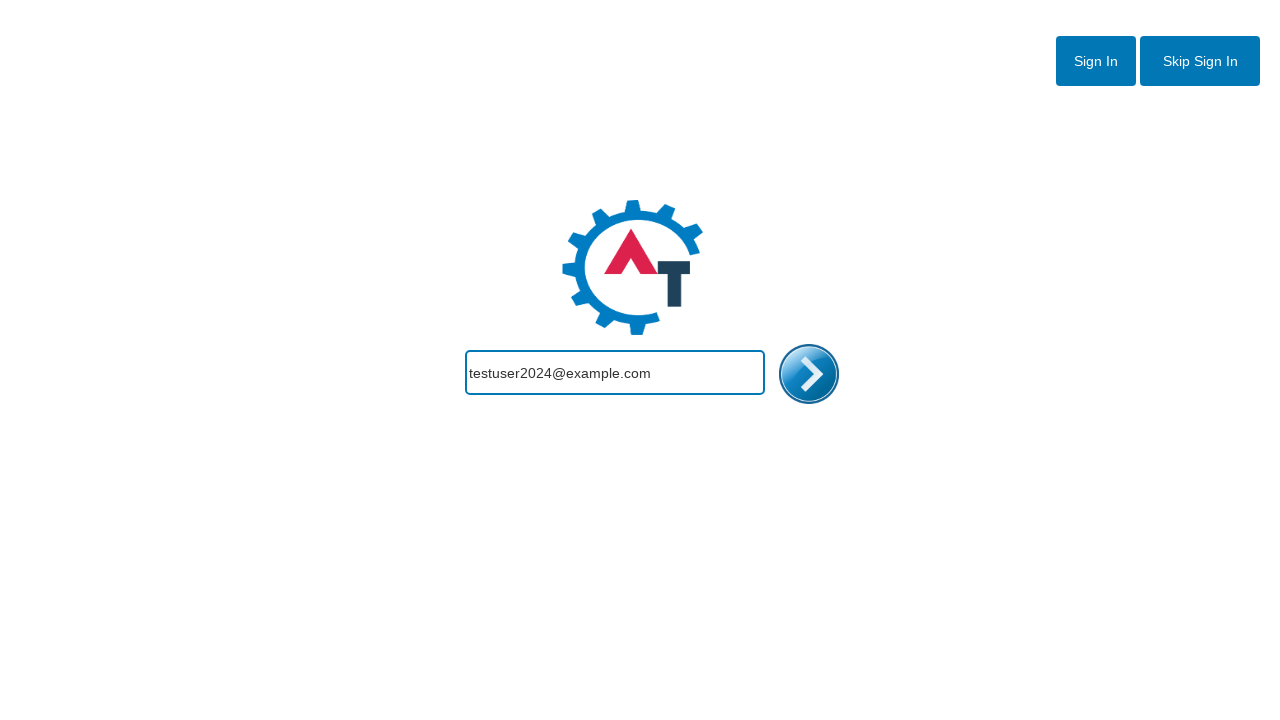

Clicked enter/submit button to proceed to registration form at (809, 374) on #enterimg
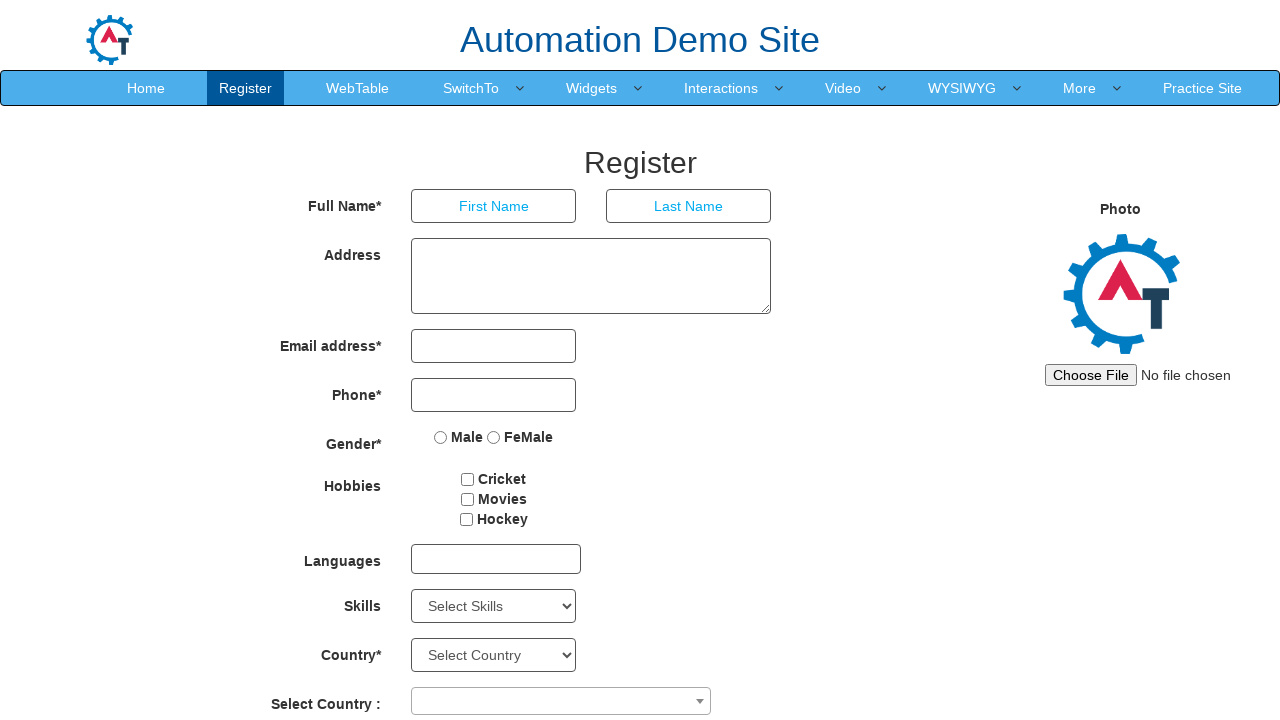

Registration form loaded successfully
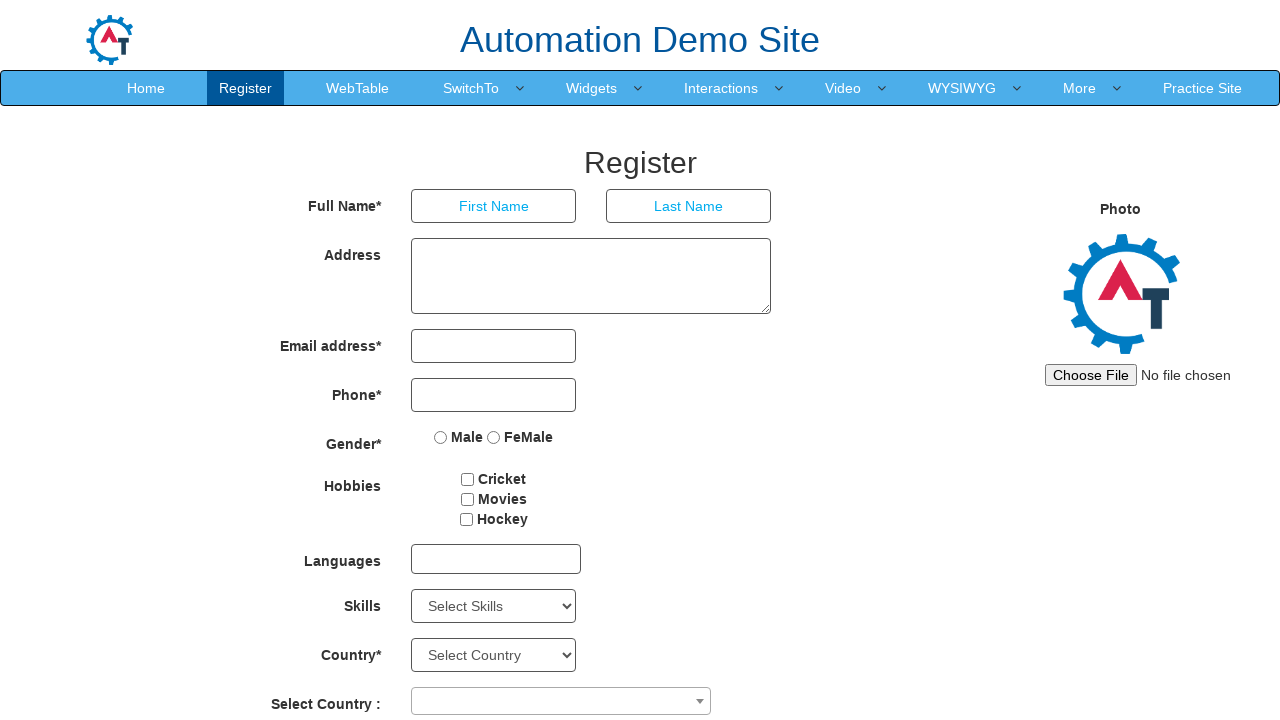

Filled first name field with 'John' on input[placeholder='First Name']
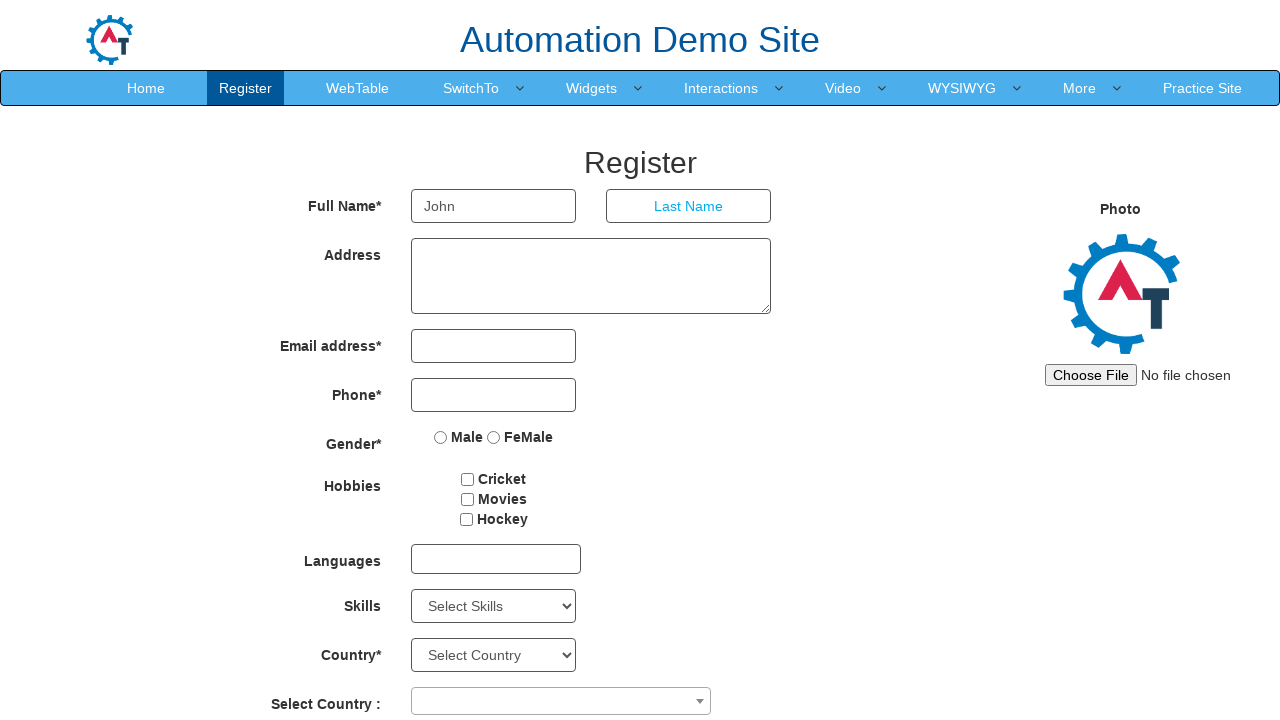

Filled last name field with 'Smith' on input[placeholder='Last Name']
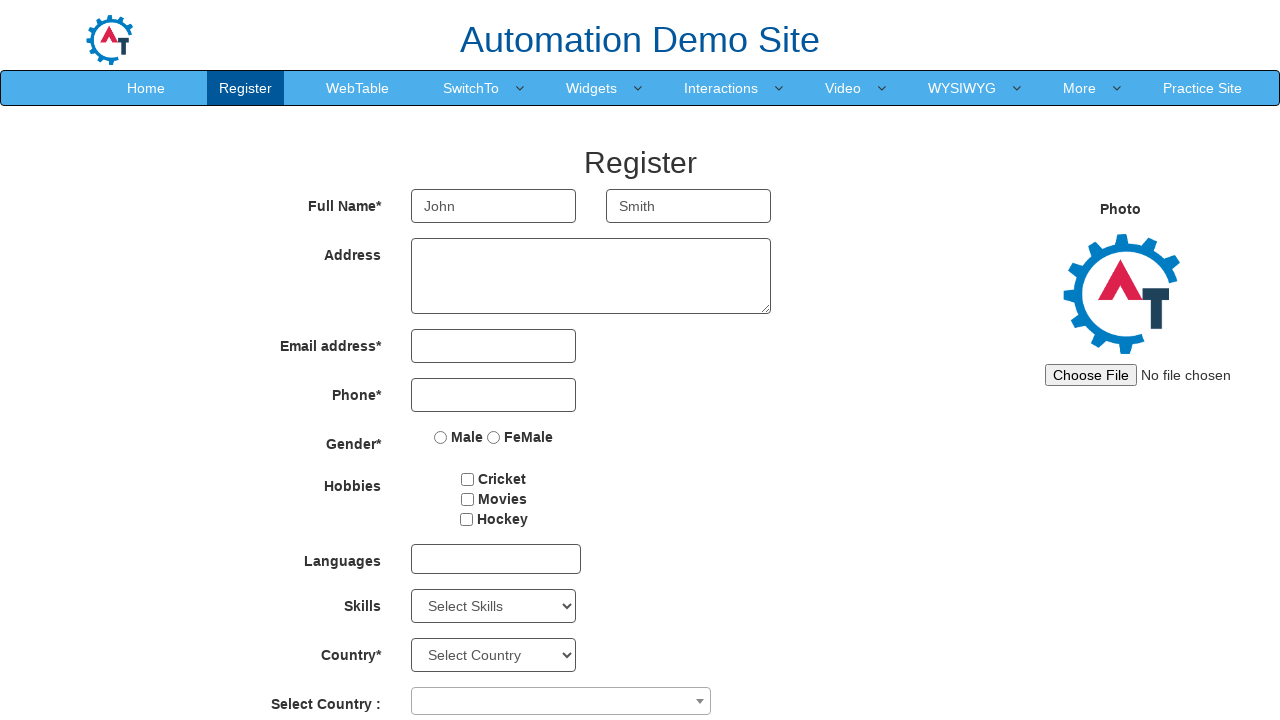

Filled address field with '123 Main Street, Apt 4B' on textarea.form-control
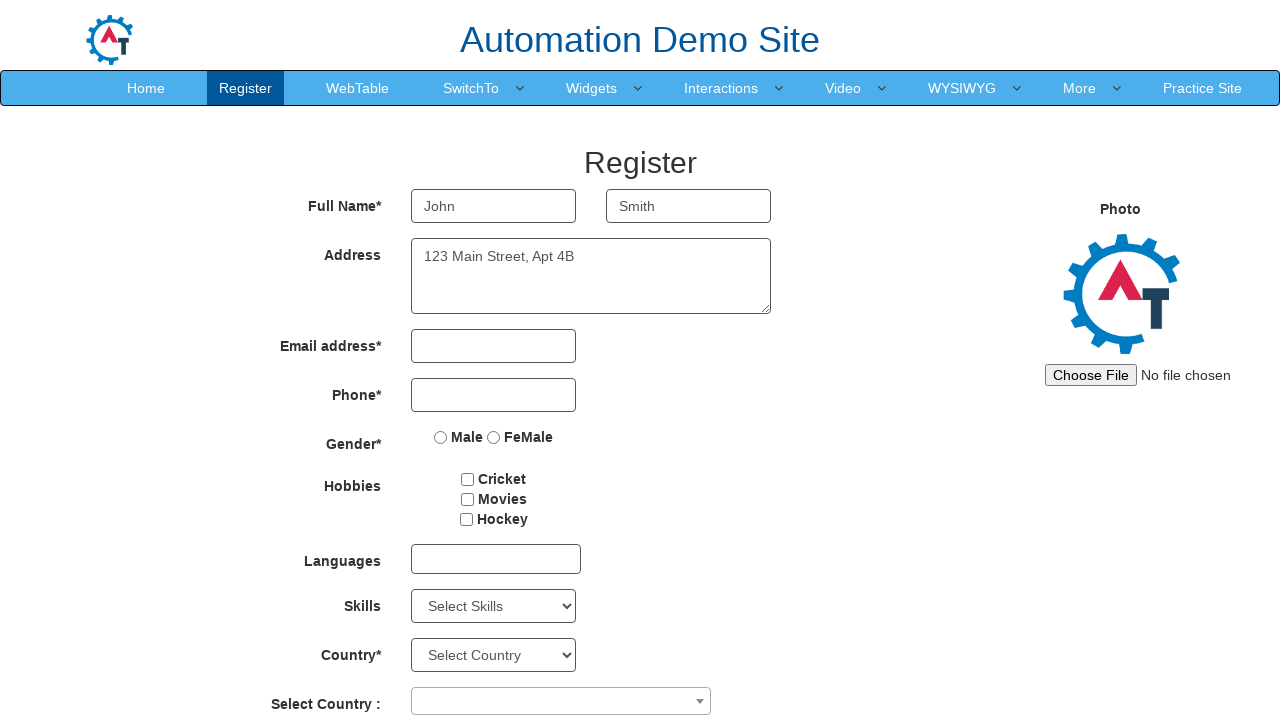

Filled email field with 'johnsmith2024@example.com' on input[type='email']
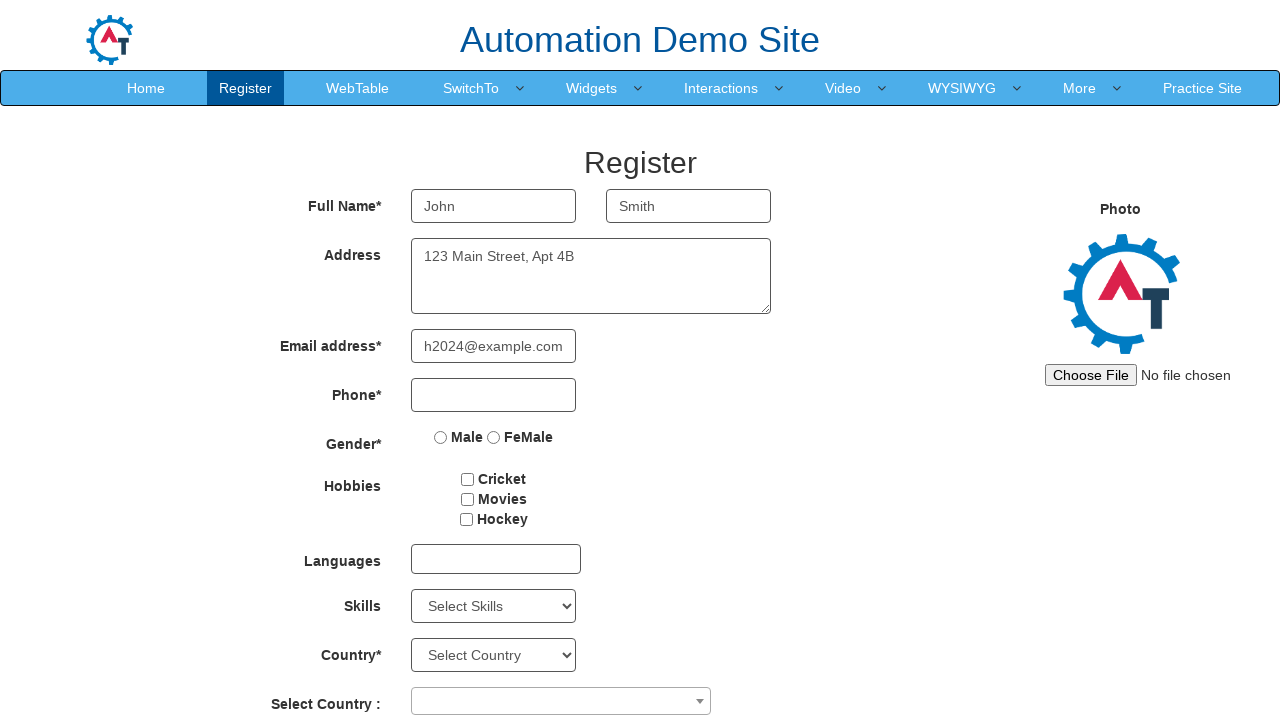

Filled phone number field with '5551234567' on input[type='tel']
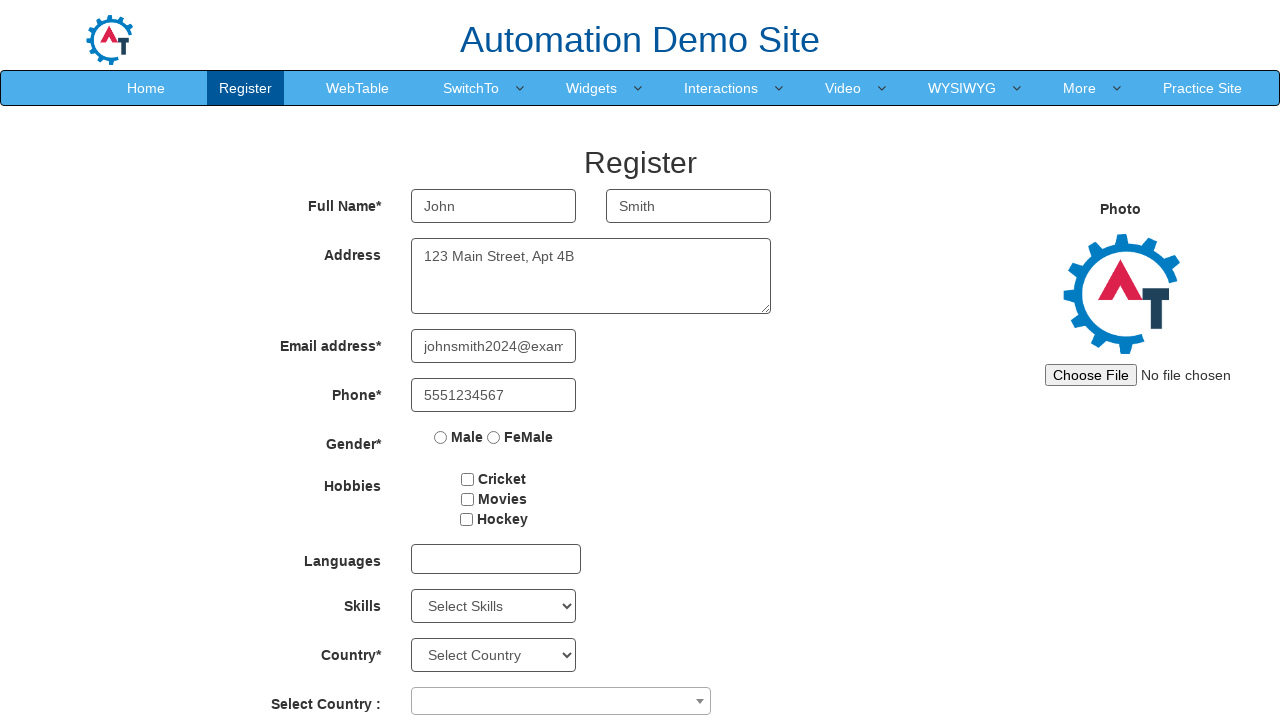

Selected male gender radio button at (441, 437) on input[name='radiooptions']
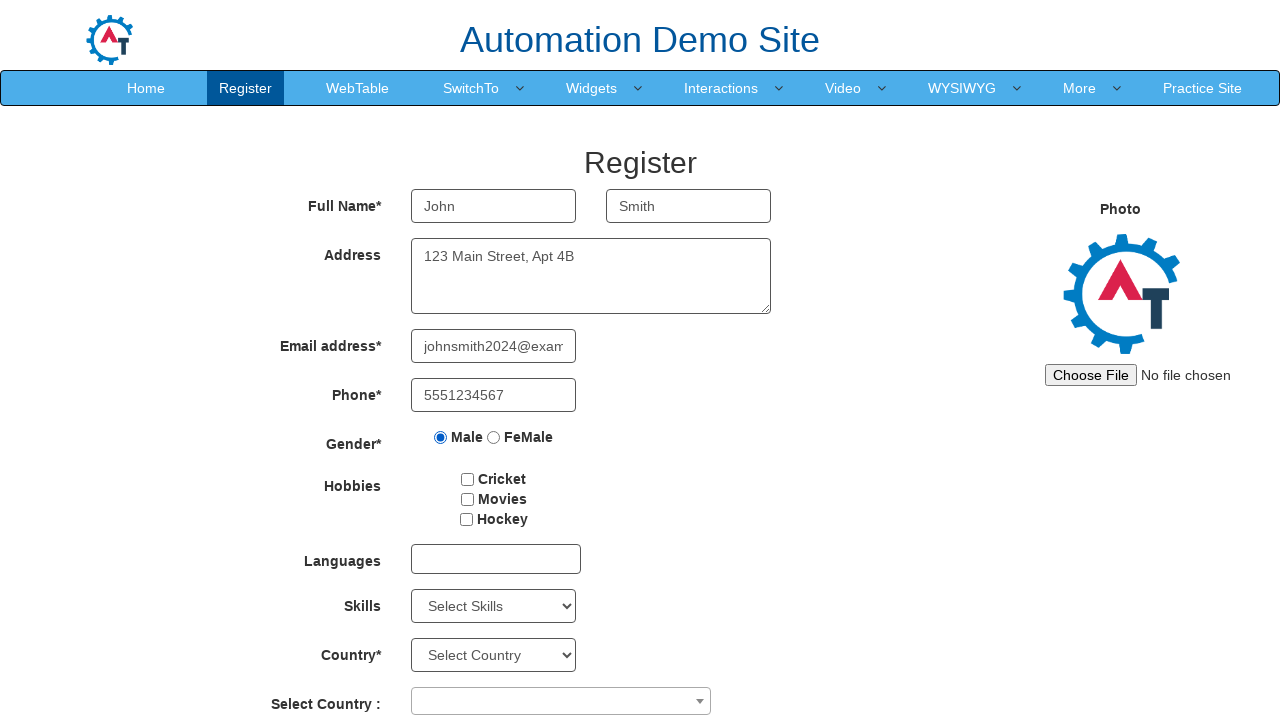

Checked hobby checkbox at (468, 479) on #checkbox1
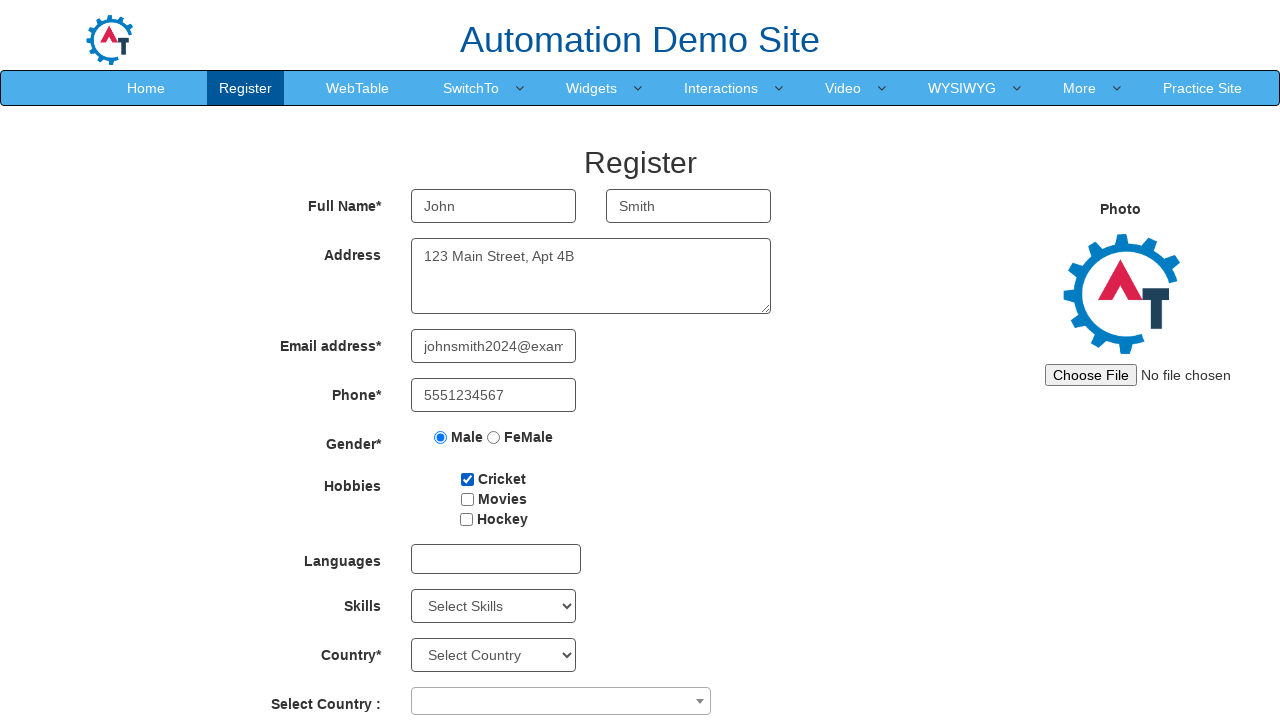

Clicked languages dropdown to open menu at (496, 559) on #msdd
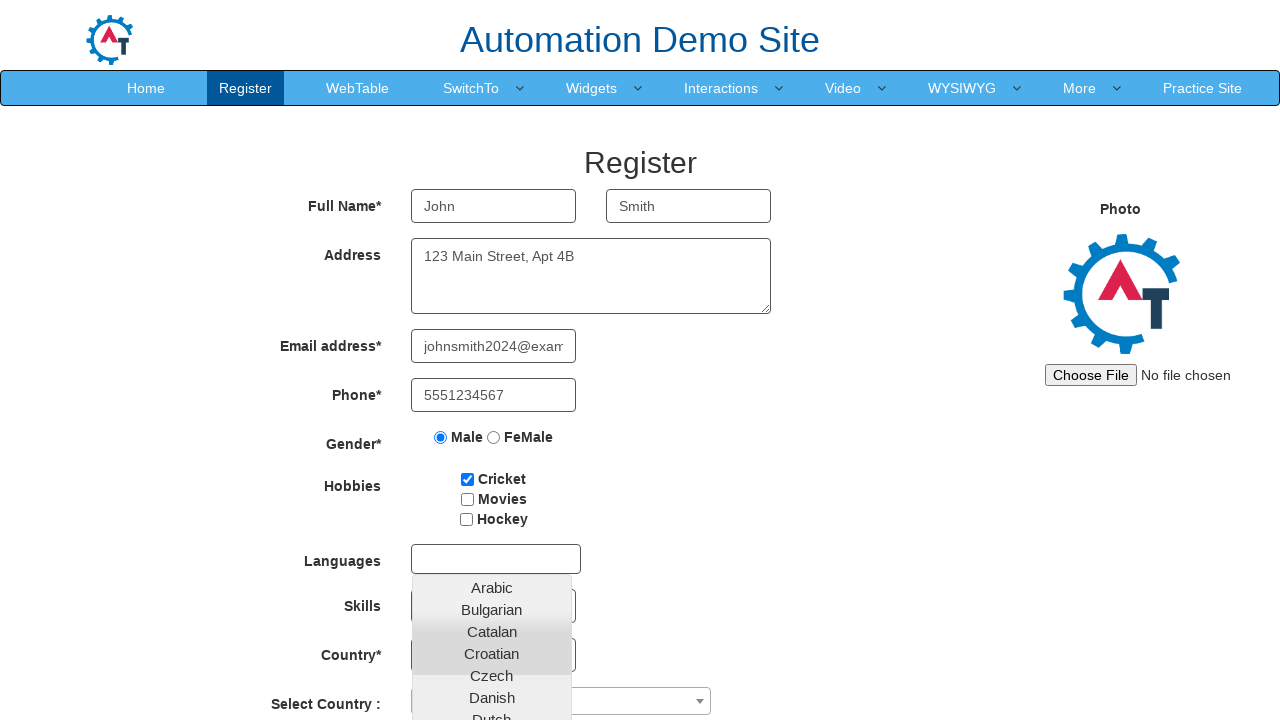

Waited 500ms for dropdown menu to fully render
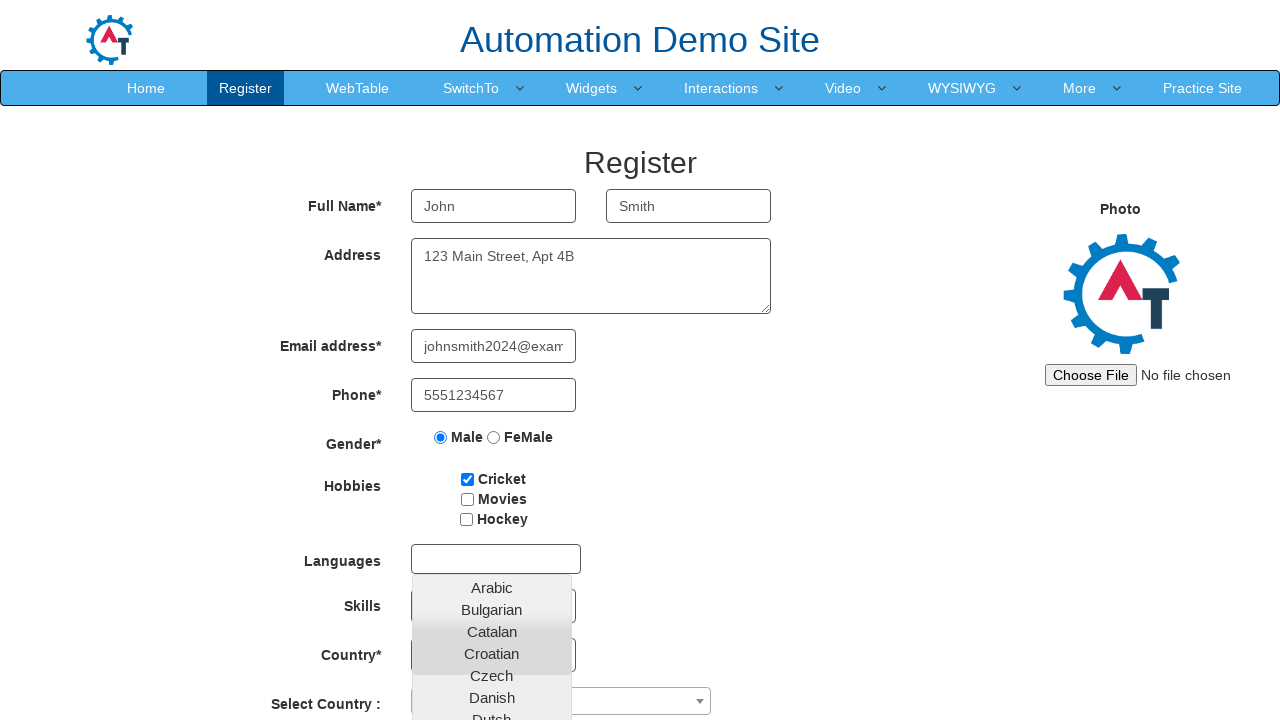

Selected English language from dropdown at (492, 457) on text=English
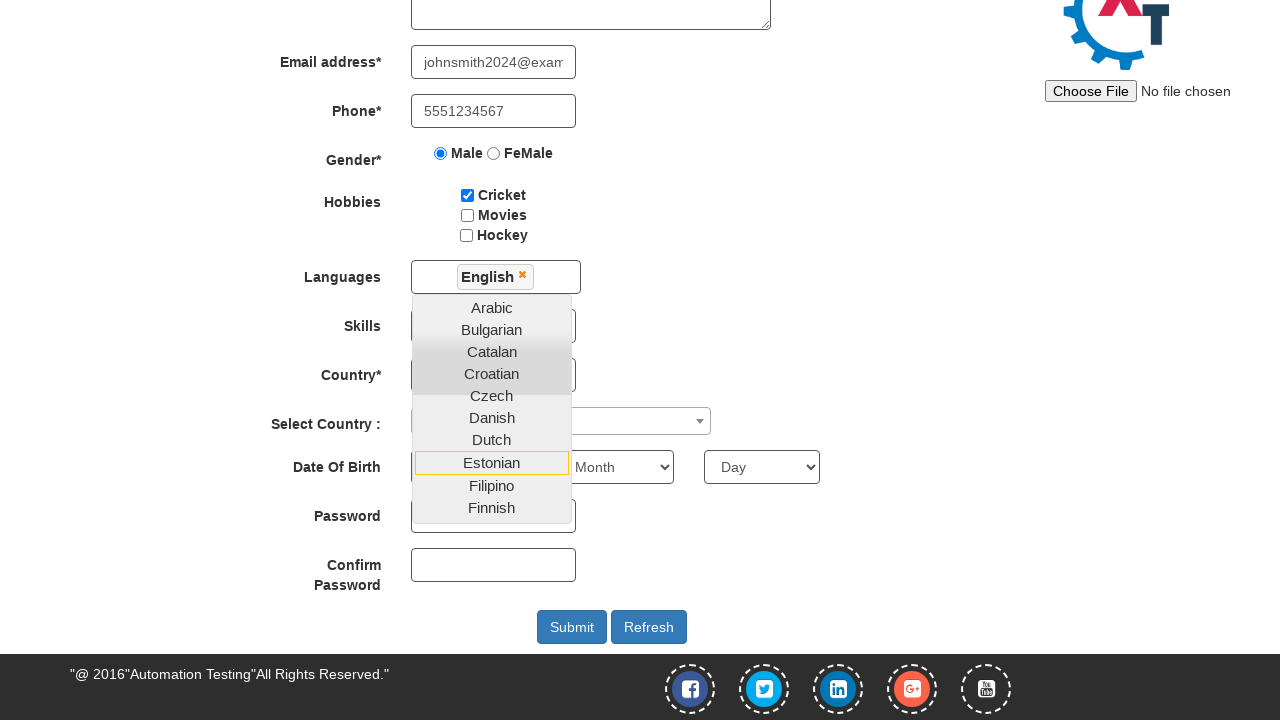

Selected C from skill dropdown on select[ng-model='Skill']
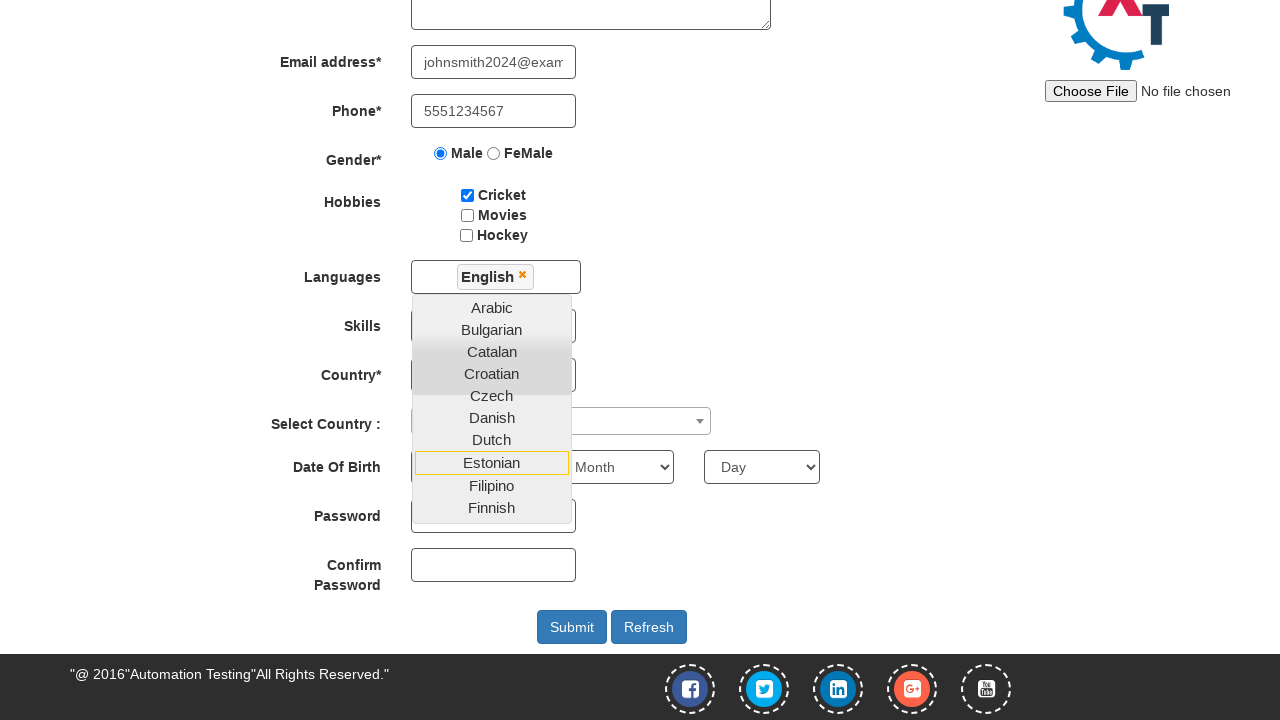

Selected India from country dropdown on #country
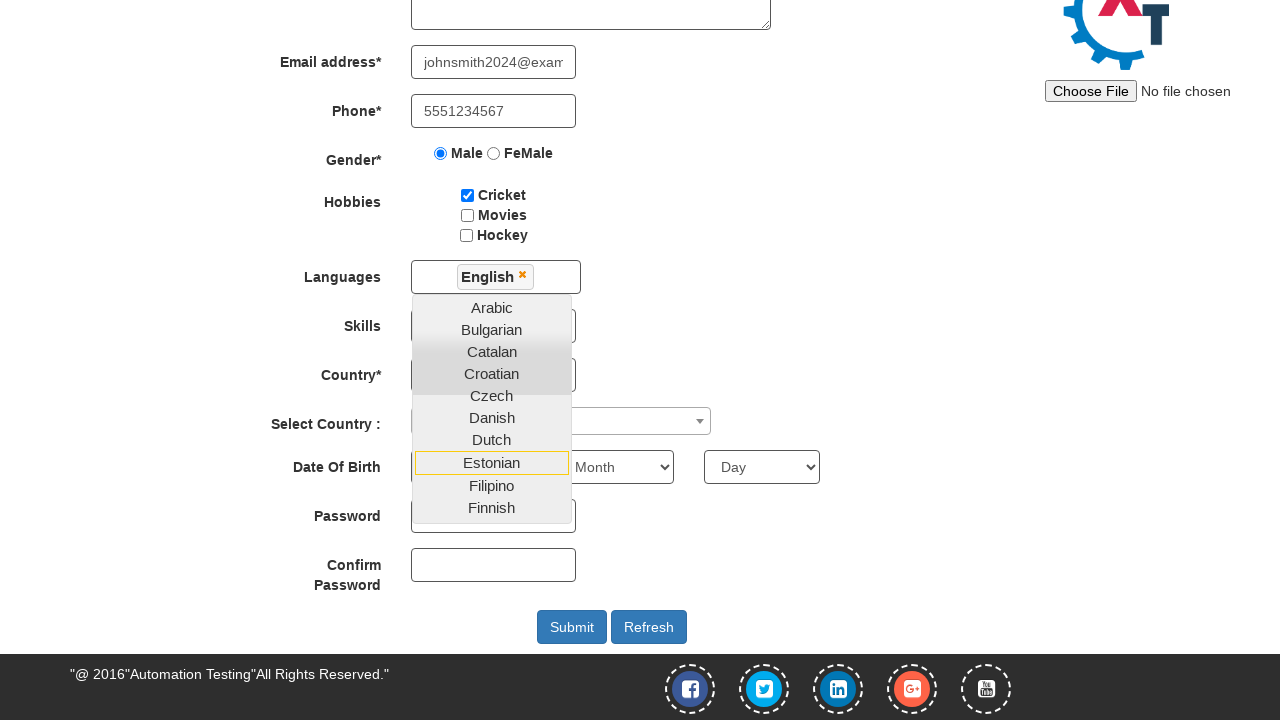

Selected 1999 from birth year dropdown on #yearbox
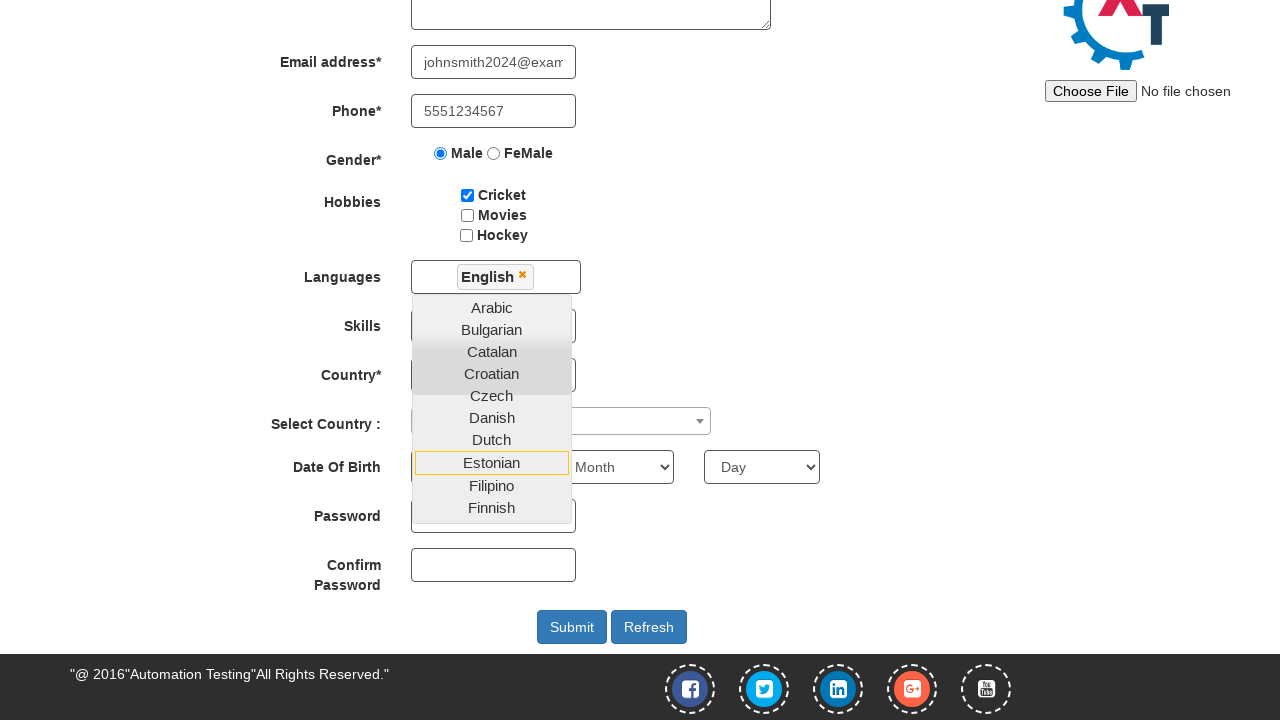

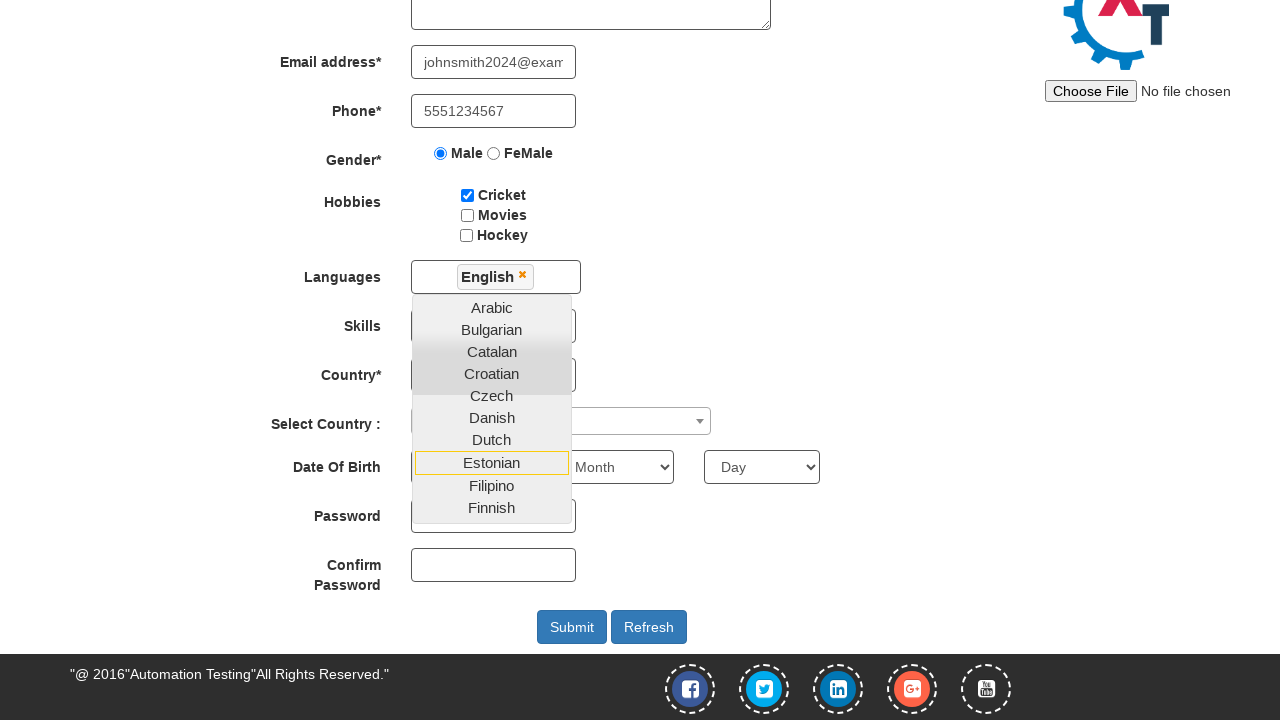